Tests the search functionality by searching for "chuletas" and verifying the search term appears in the results

Starting URL: https://www.lidl.es

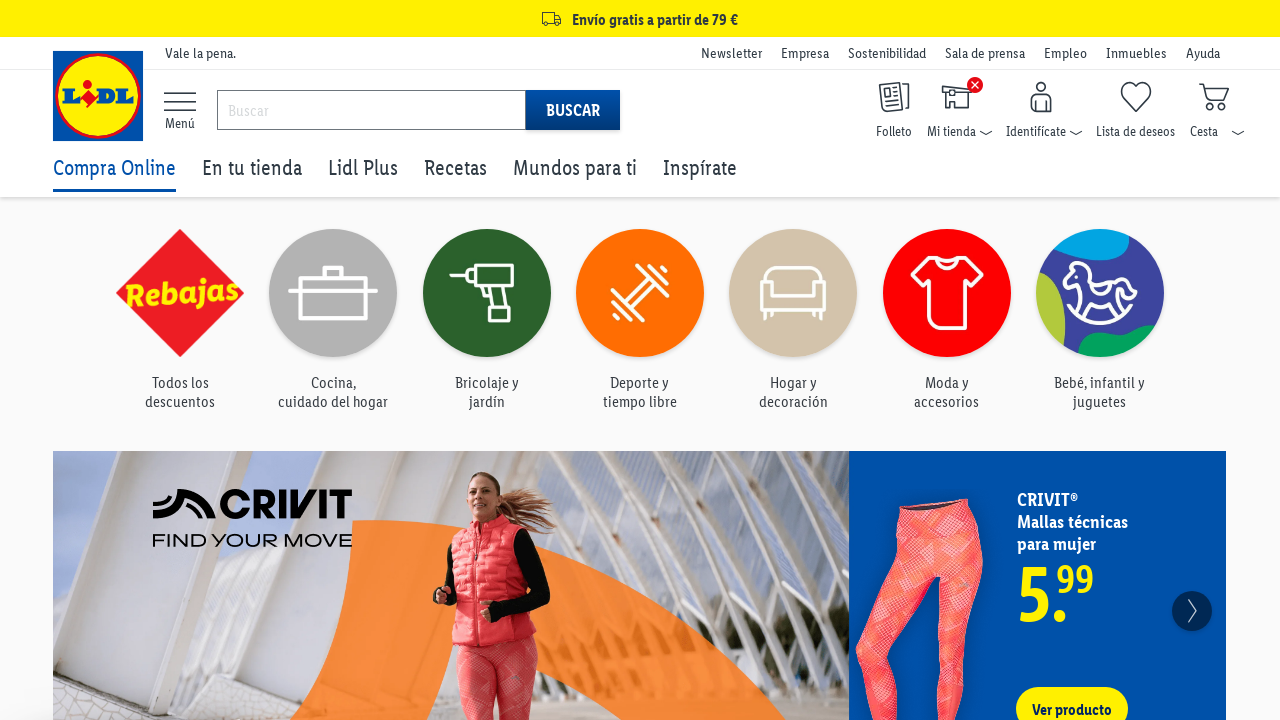

Filled search field with 'chuletas' on #mainsearch-input
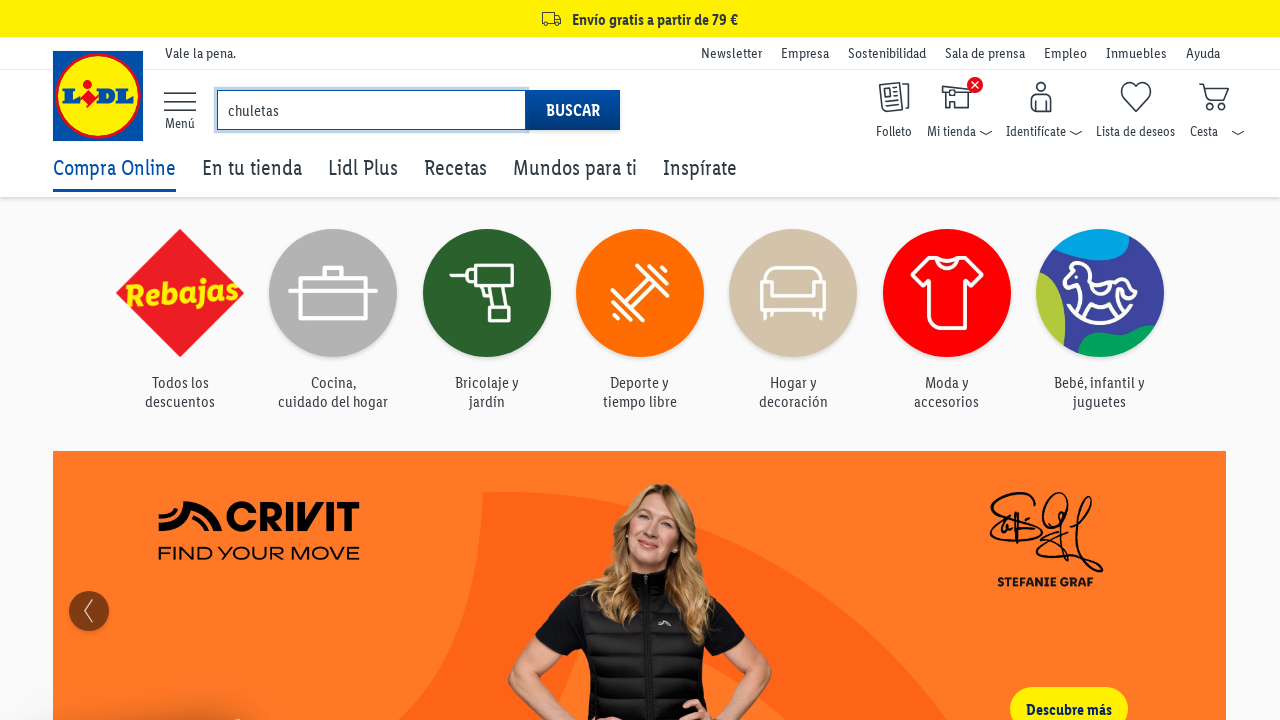

Clicked search button to execute search at (573, 110) on button[type='submit'].primary
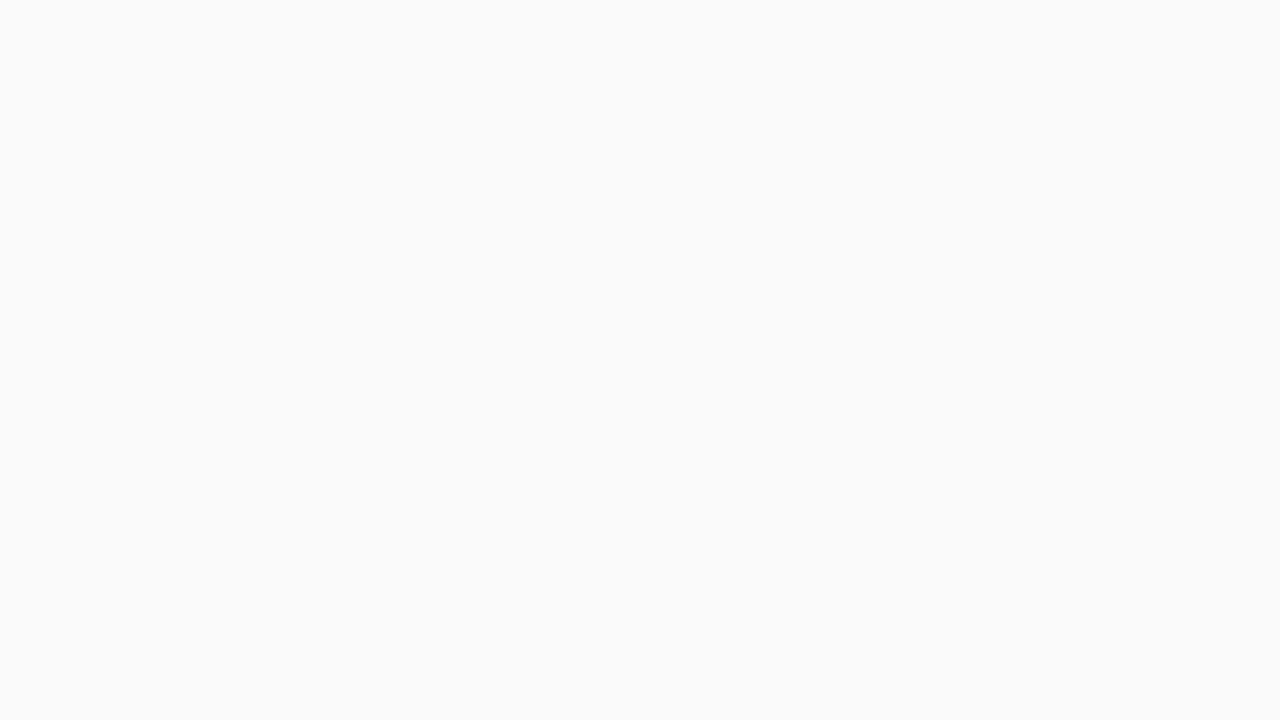

Search results loaded and search term verified in results
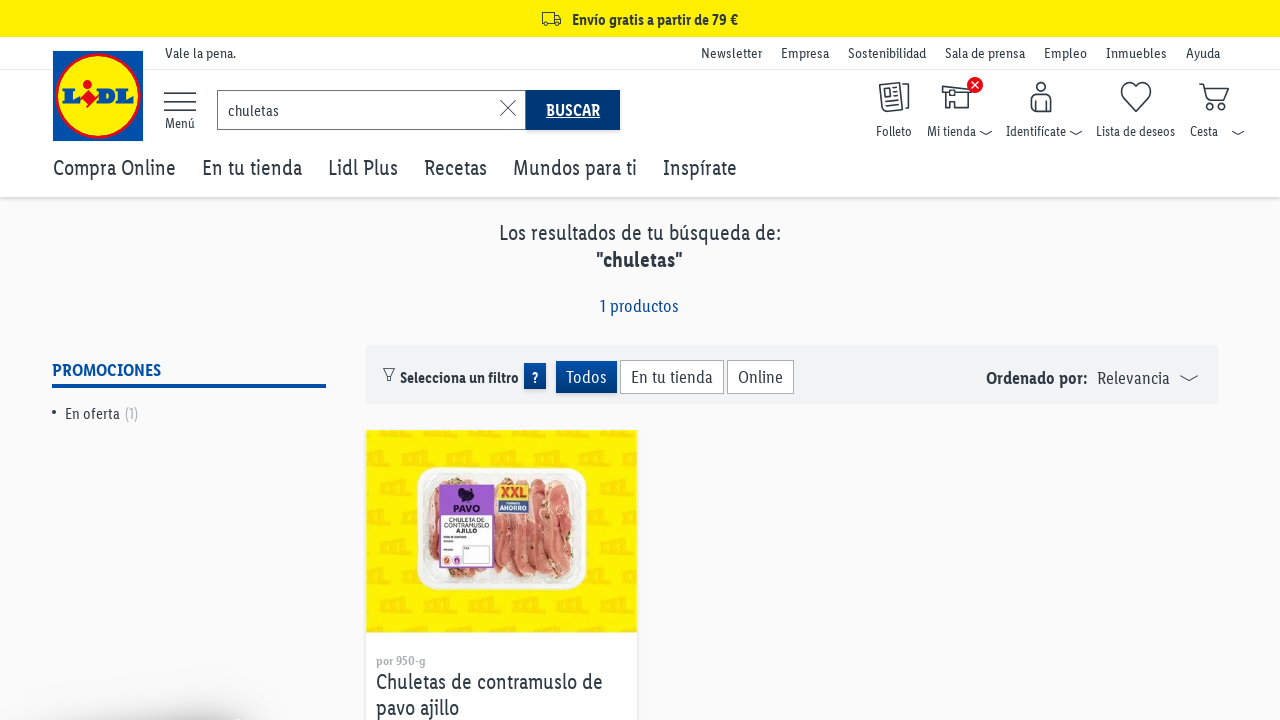

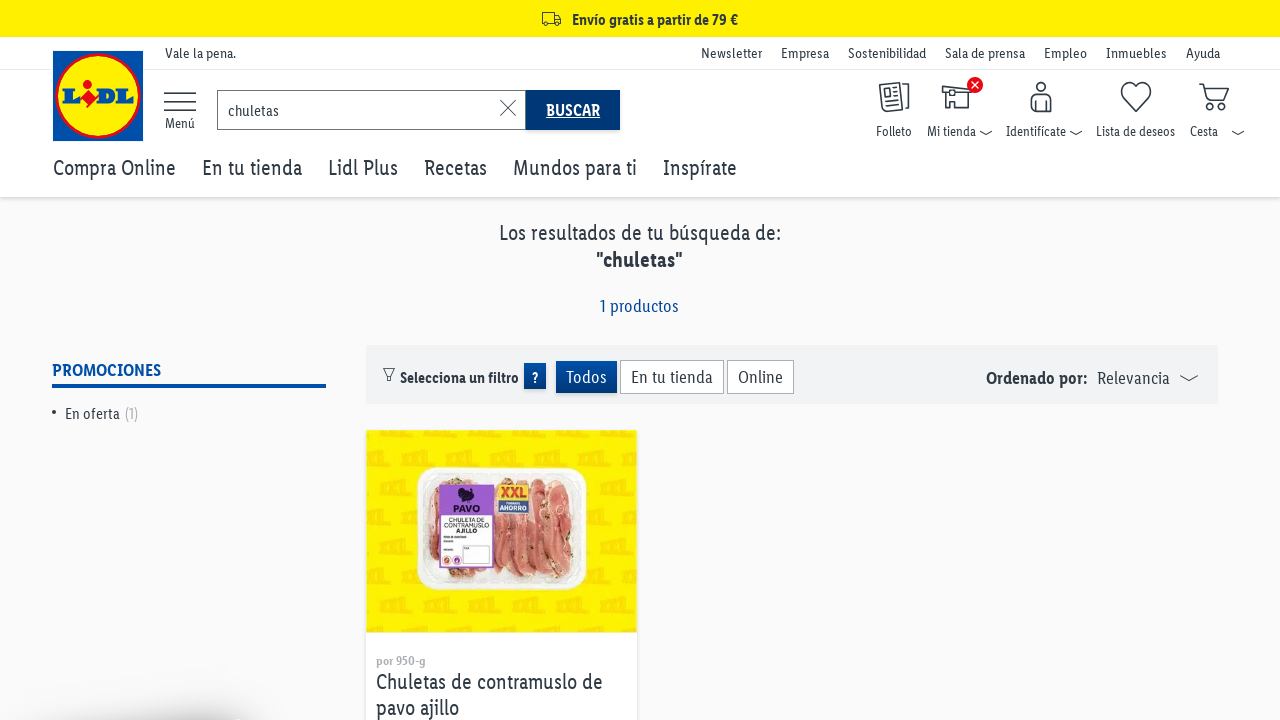